Navigates to Yelmo cinema website and waits for movie content to load on the page

Starting URL: https://www.yelmocines.es/cartelera

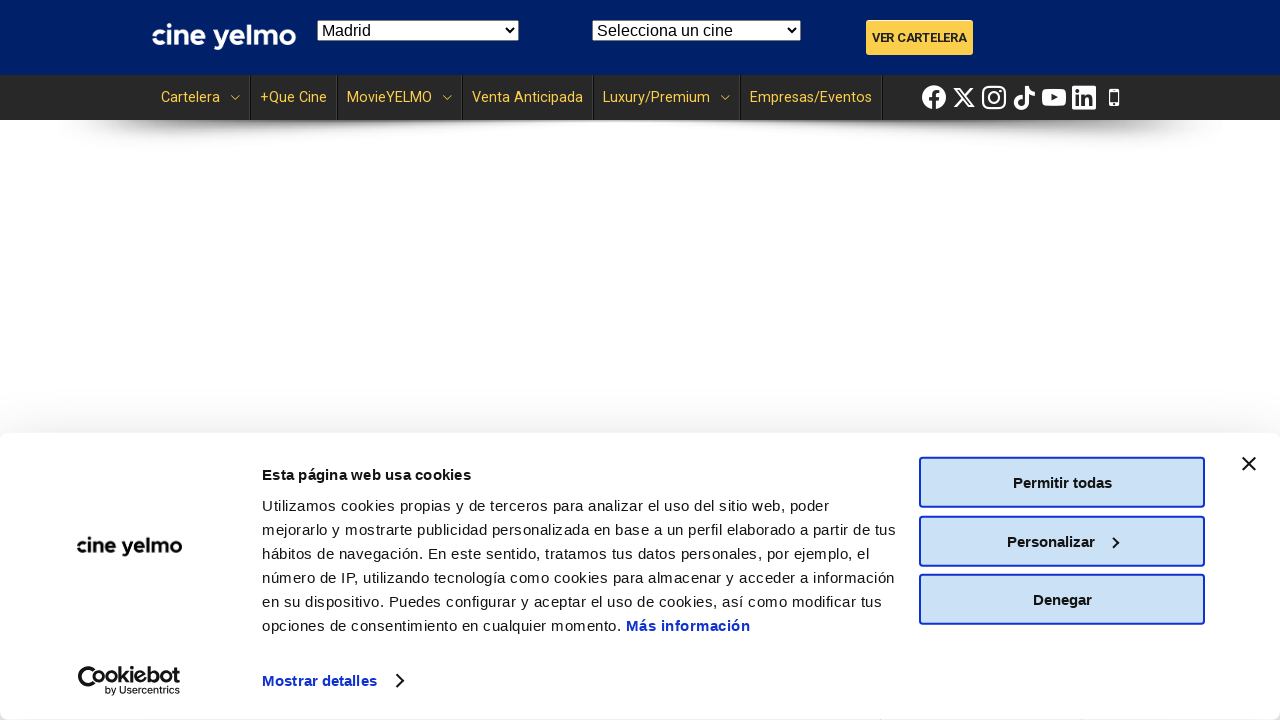

Navigated to Yelmo cinema cartelera (movie listings) page
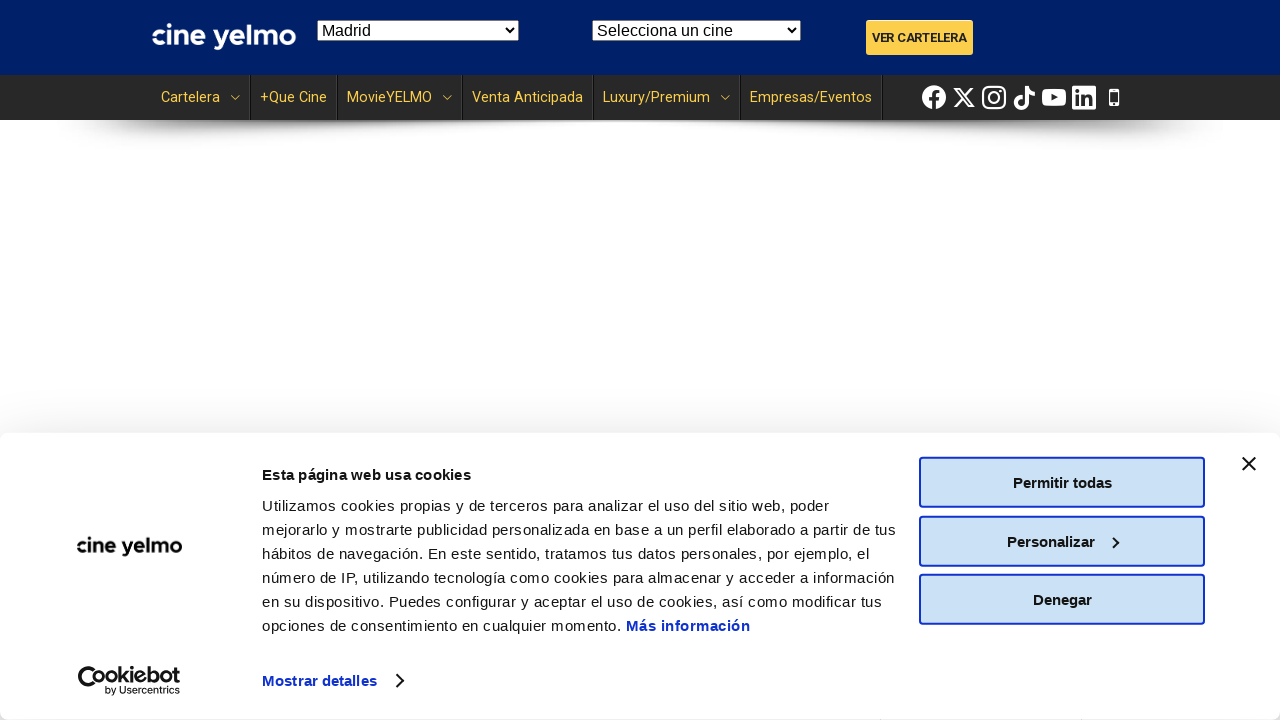

Waited 3 seconds for initial page content to load
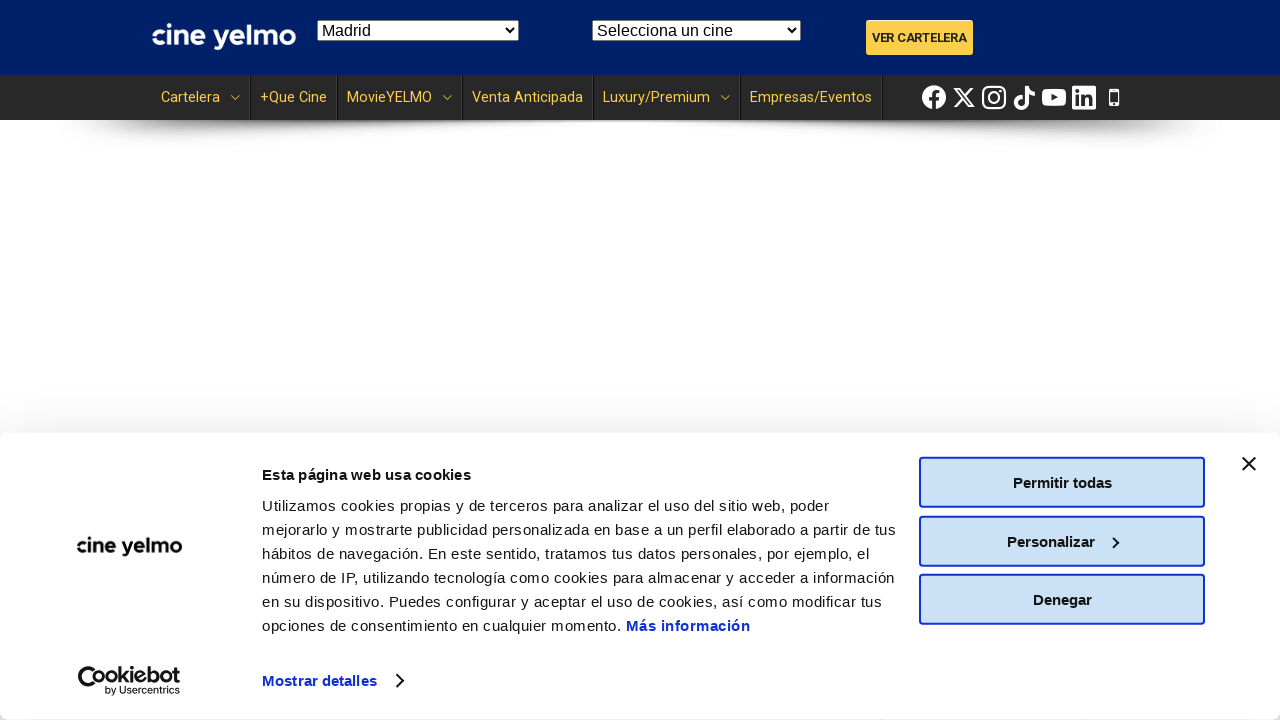

Movie content elements (images, articles, links, movie cards) have loaded
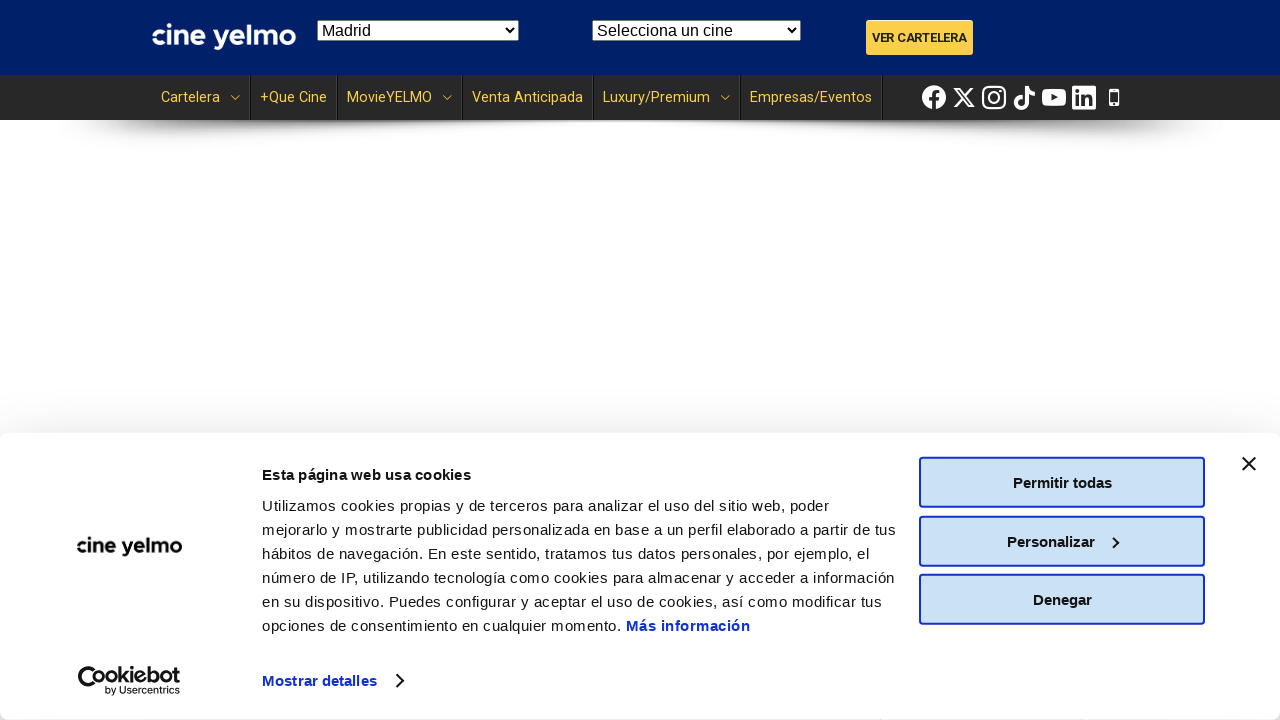

Waited additional 1.5 seconds for full page stabilization
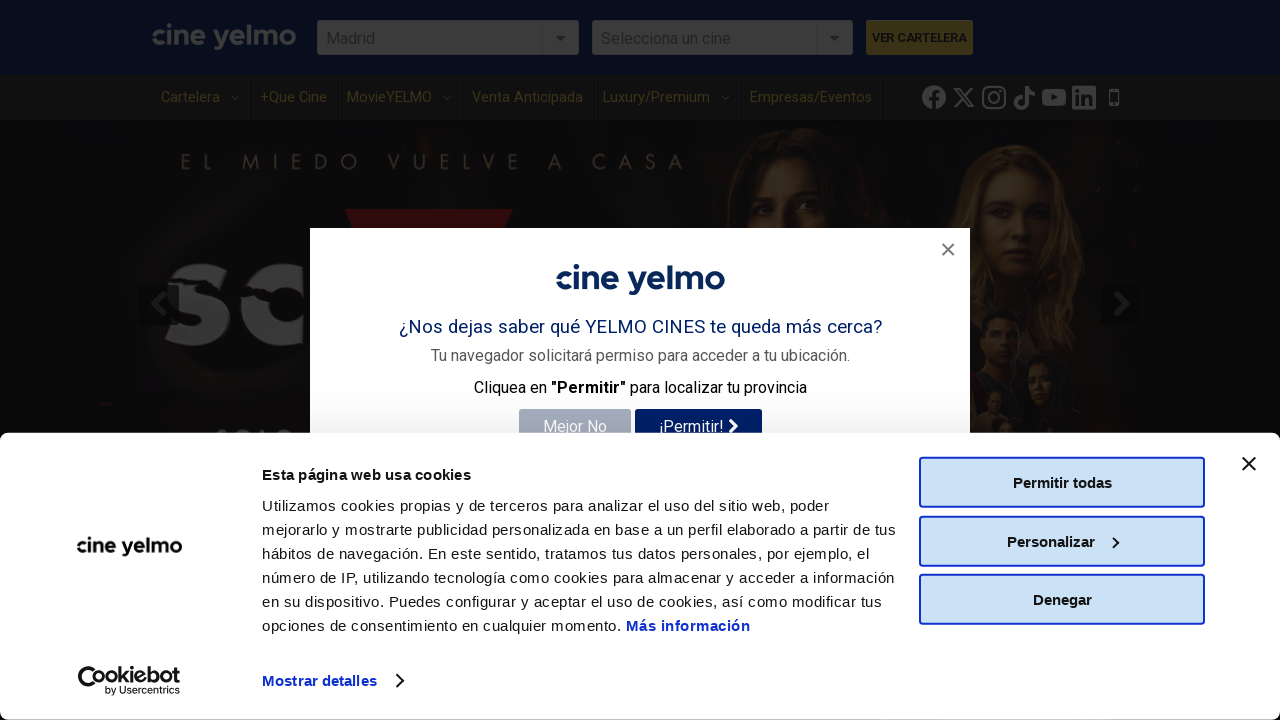

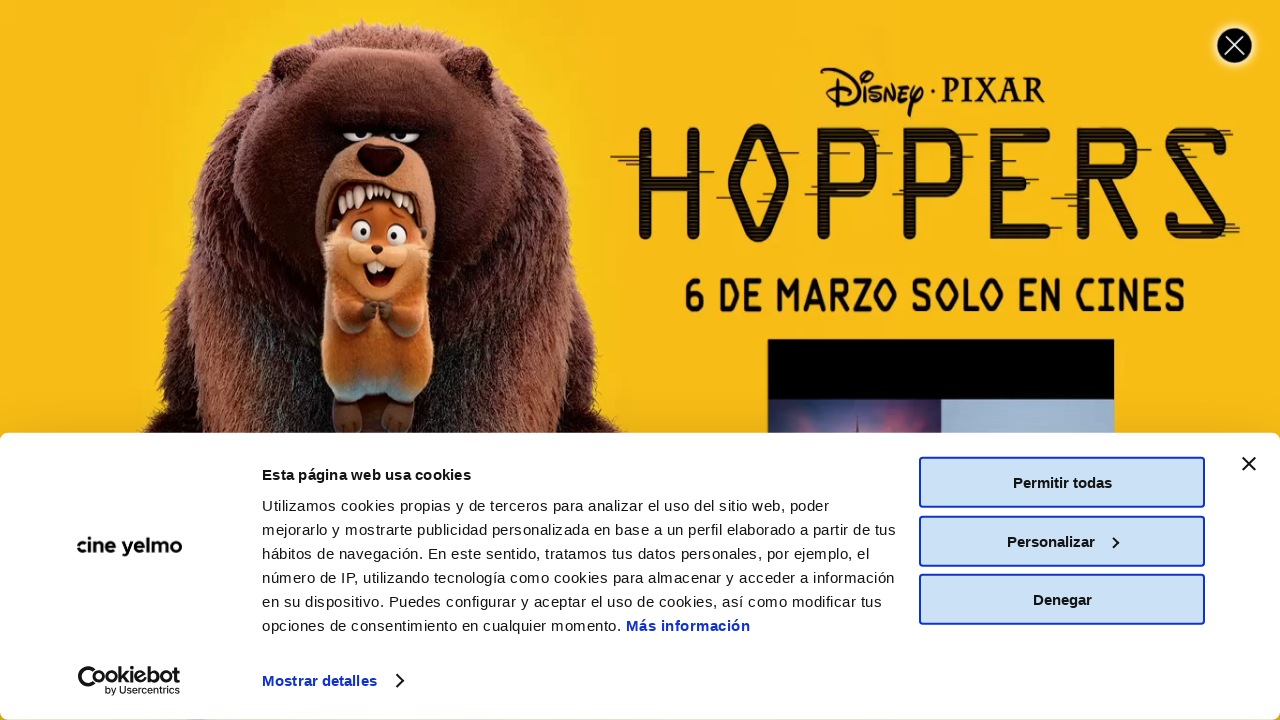